Tests radio button functionality by selecting different options and verifying the selection state changes correctly

Starting URL: https://kristinek.github.io/site/examples/actions

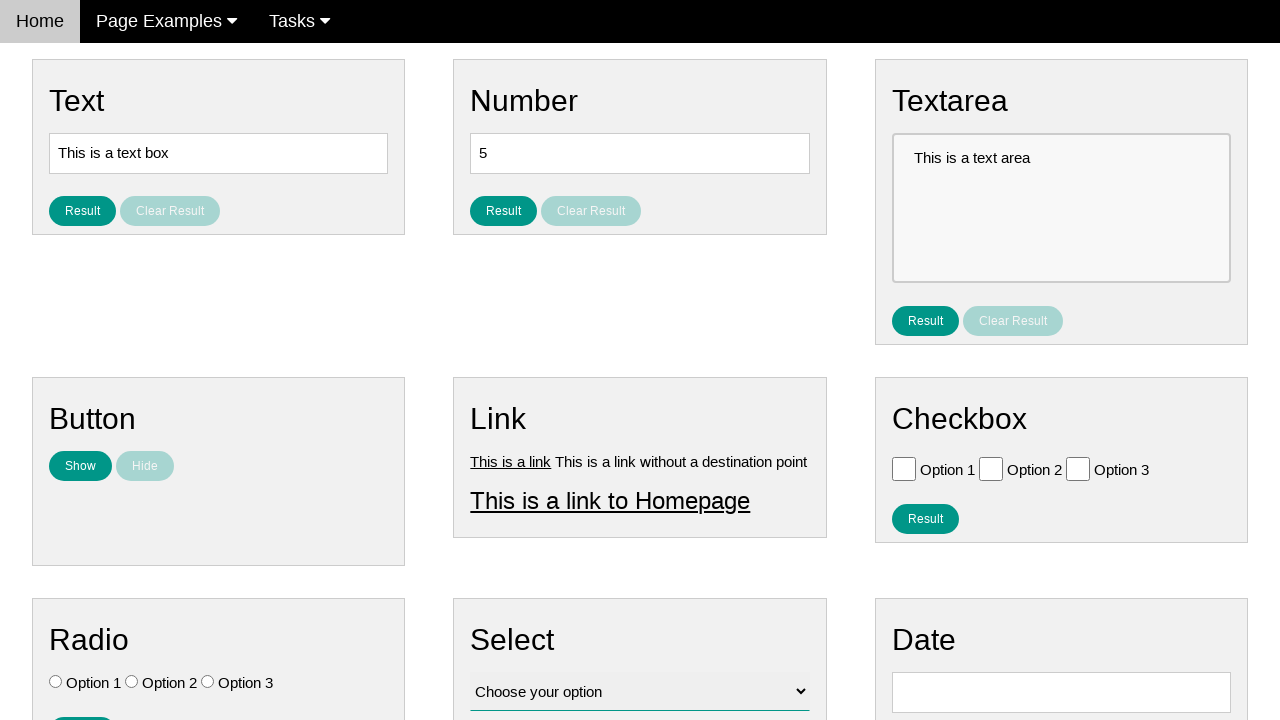

Located all radio button elements on the page
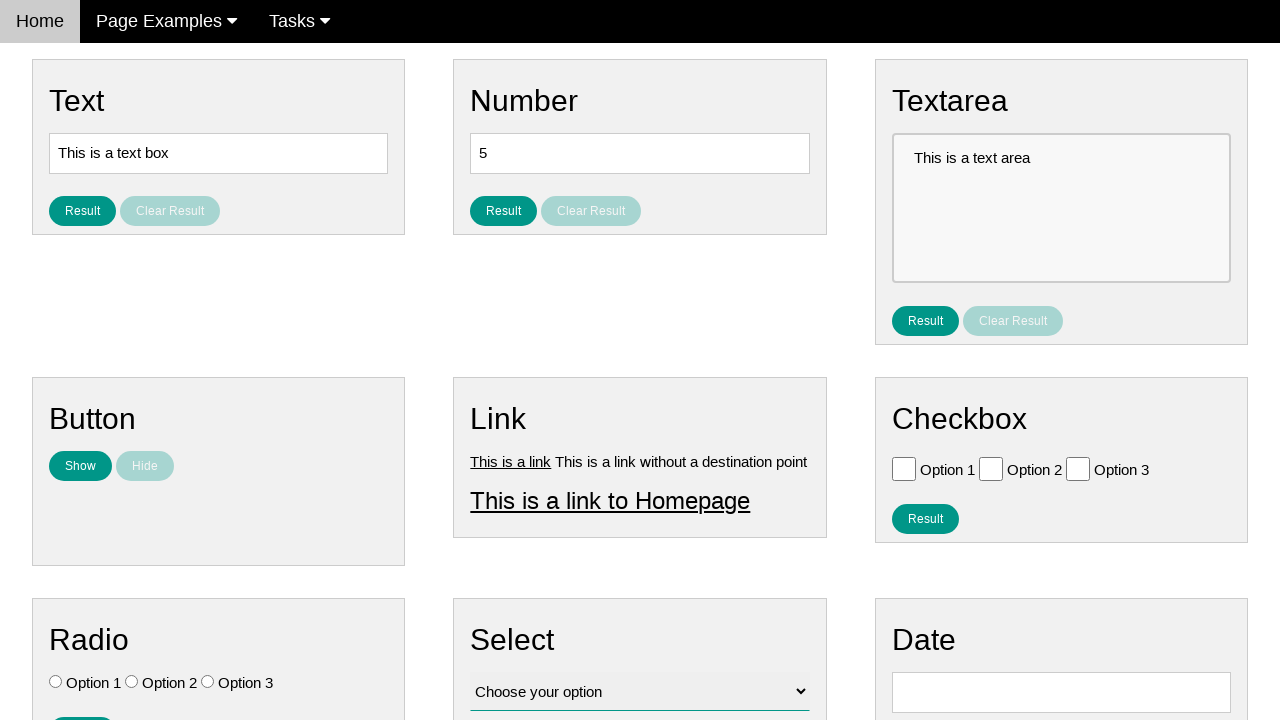

Verified radio button 0 is not initially selected
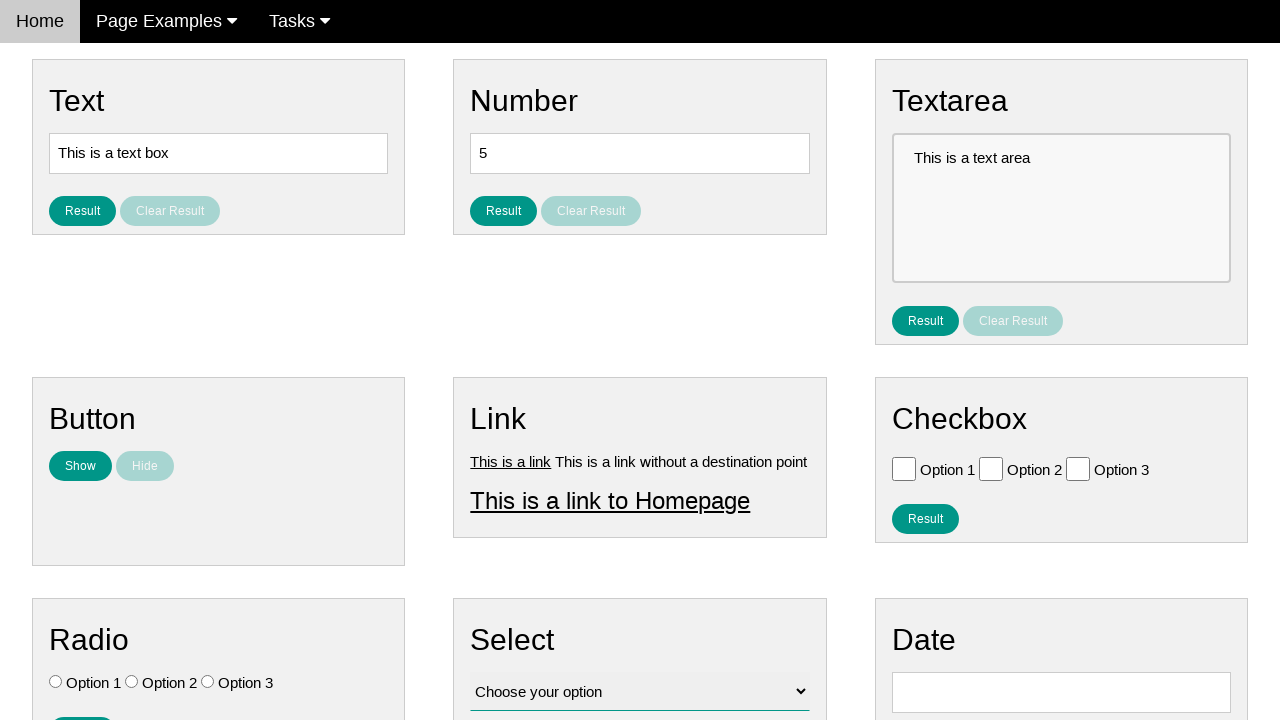

Verified radio button 1 is not initially selected
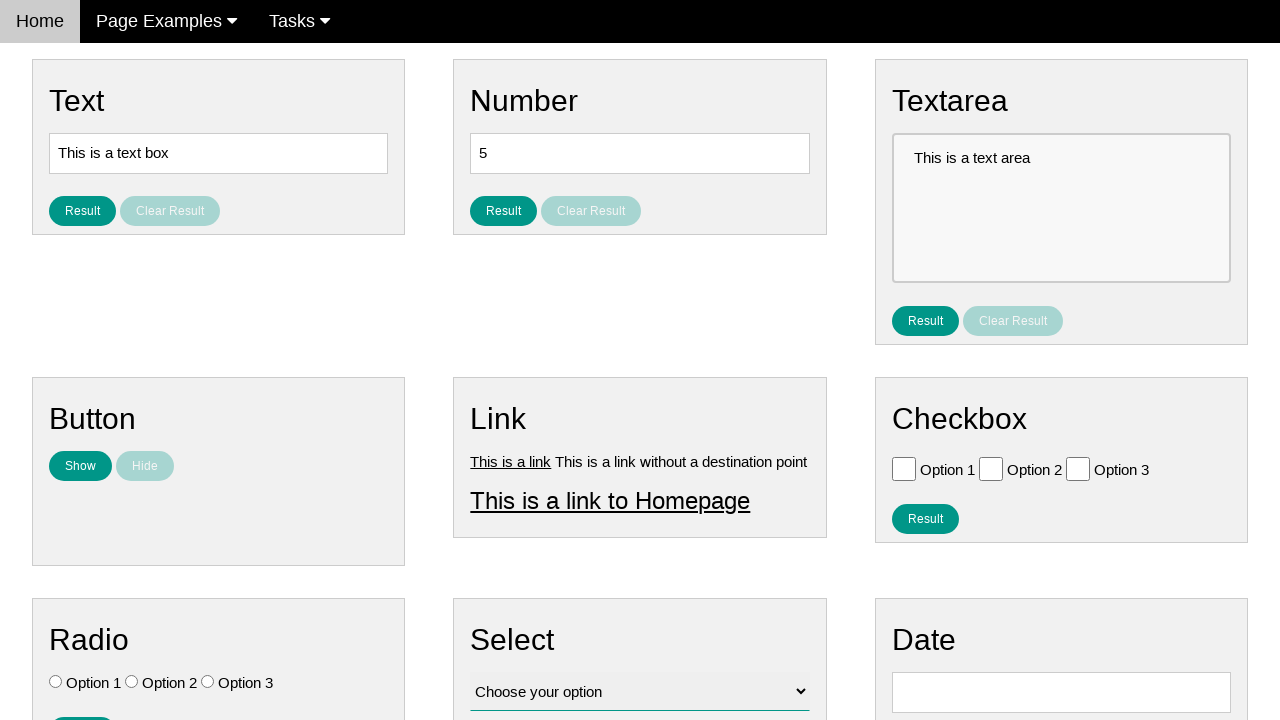

Verified radio button 2 is not initially selected
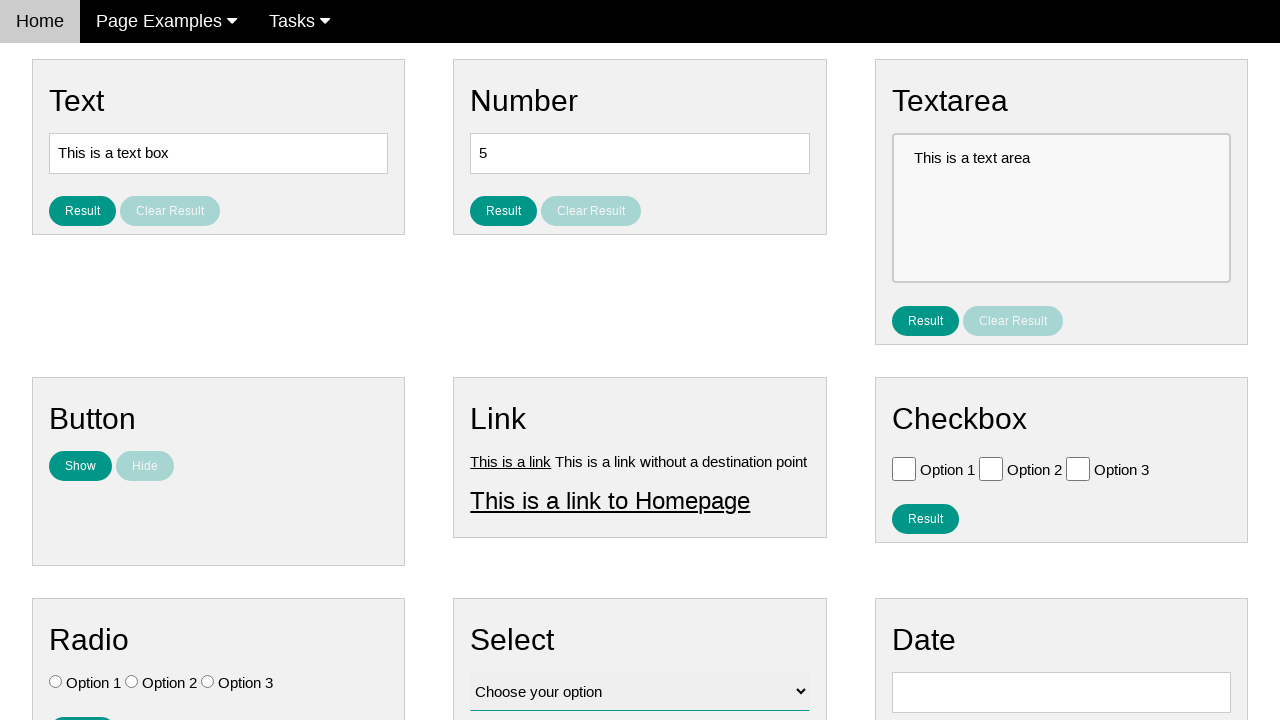

Clicked Option 3 radio button at (208, 682) on .w3-check[value='Option 3'][type='radio']
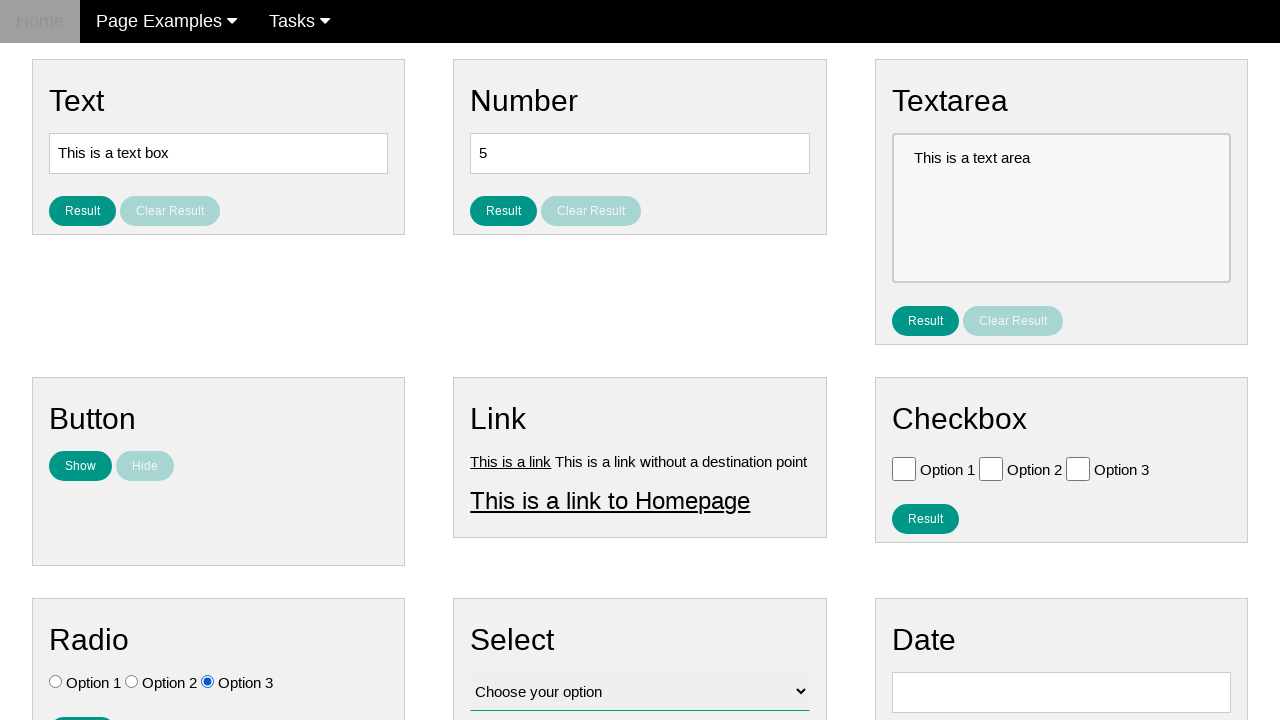

Verified Option 3 radio button is now selected
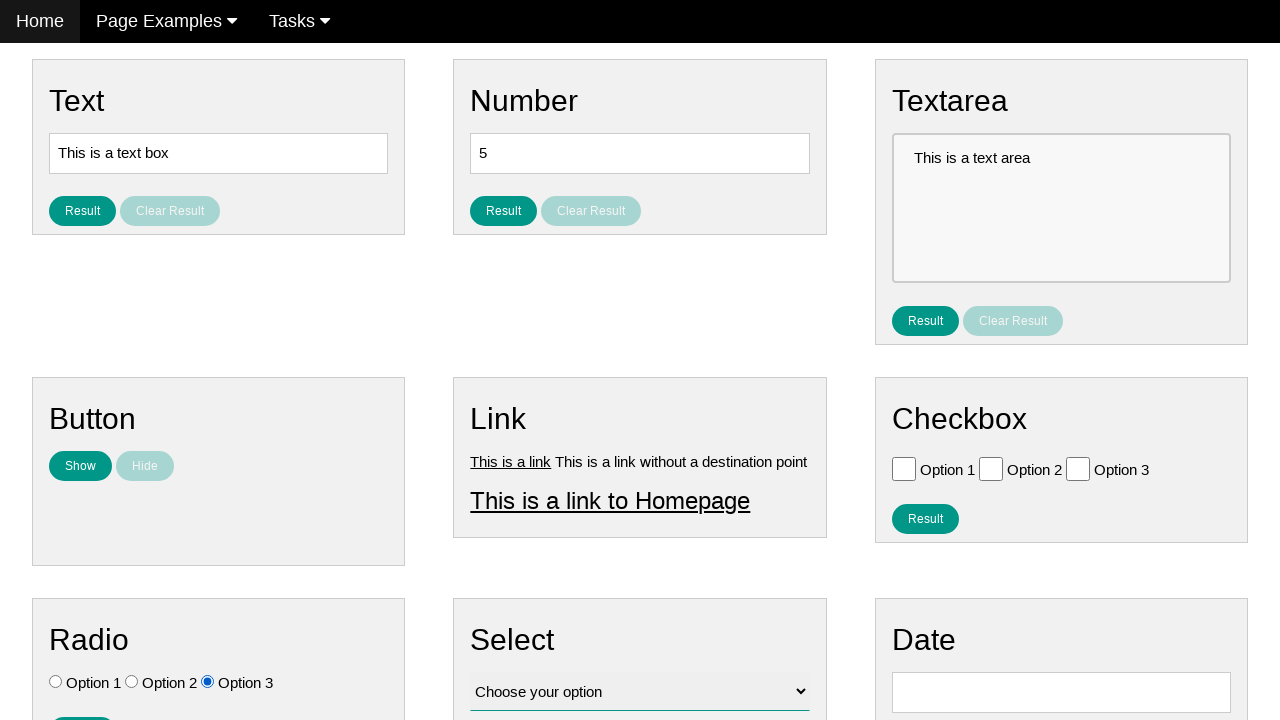

Clicked Option 1 radio button at (56, 682) on .w3-check[value='Option 1'][type='radio']
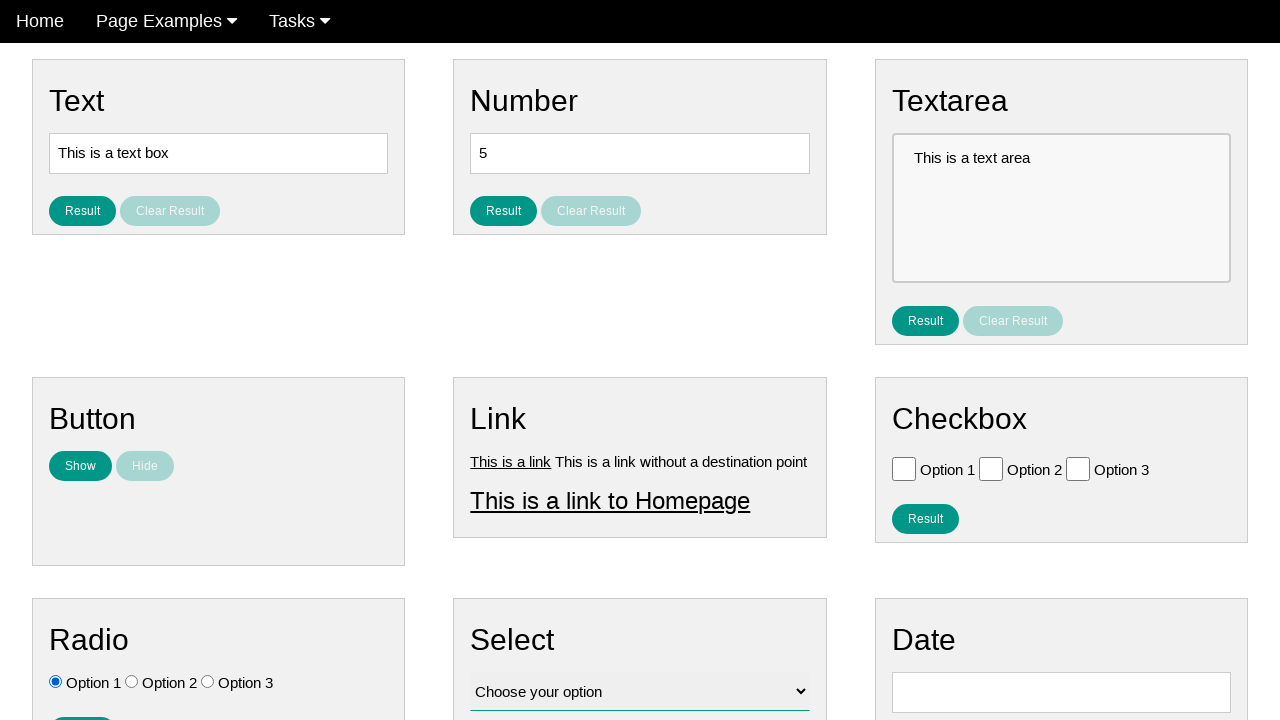

Verified Option 1 radio button is now selected
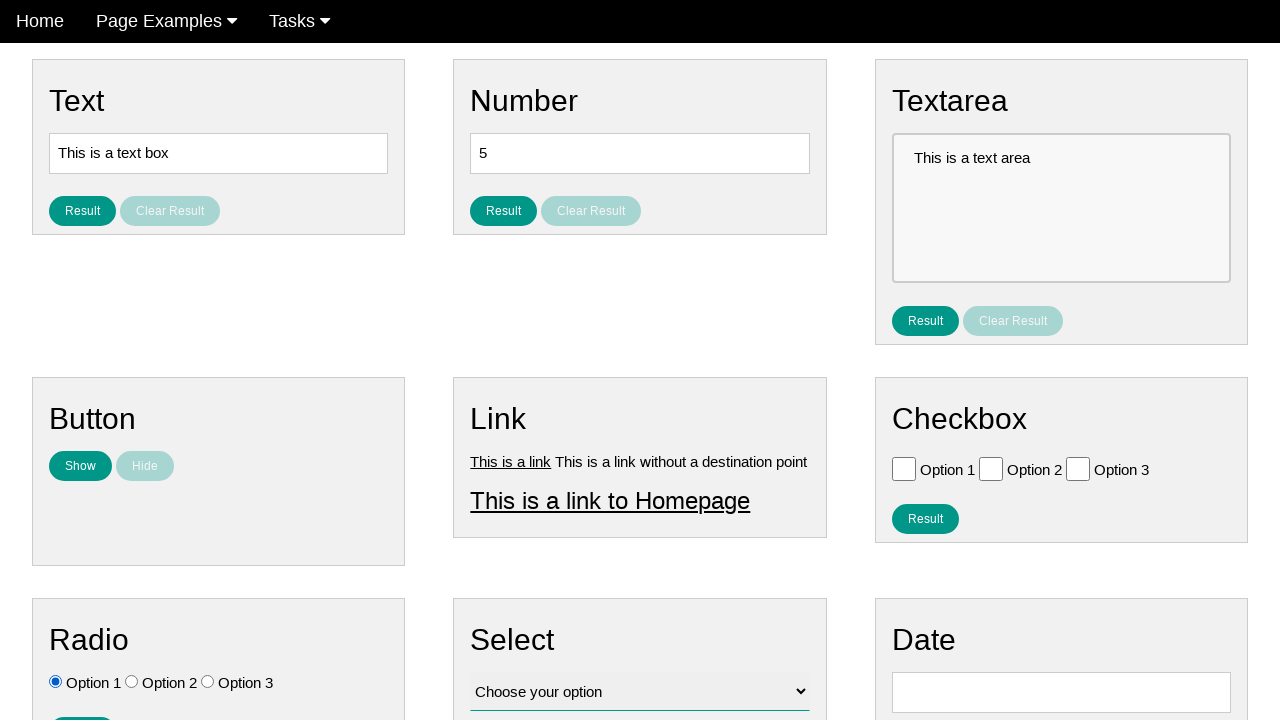

Clicked the result button at (925, 518) on #result_button_checkbox
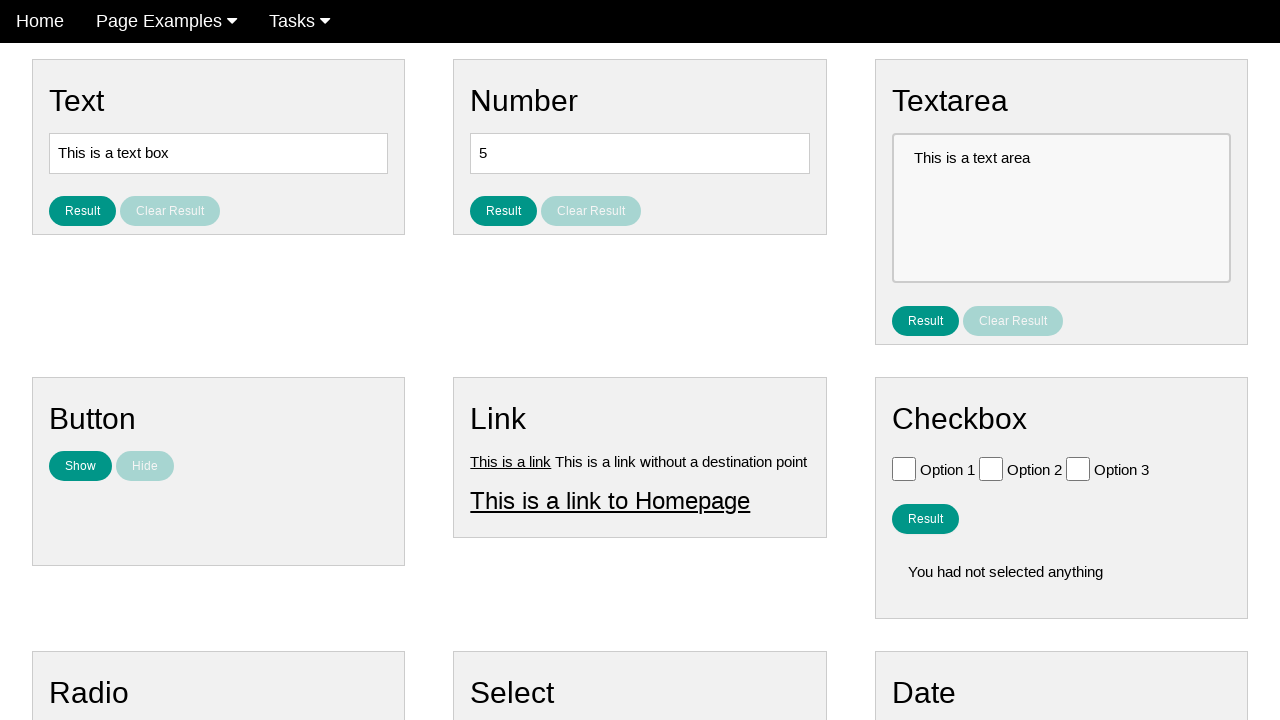

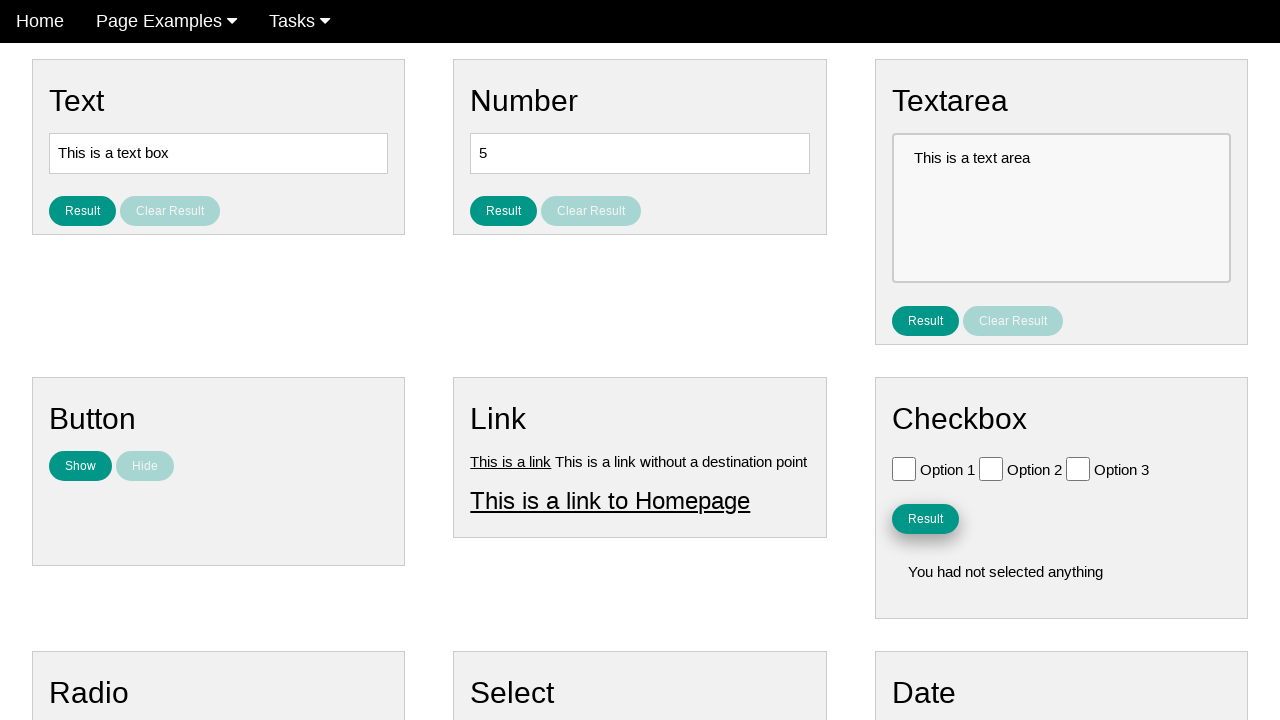